Tests checkbox and radio button selection on Selenium's web form page by ensuring all checkboxes and radio buttons are selected

Starting URL: https://www.selenium.dev/selenium/web/web-form.html

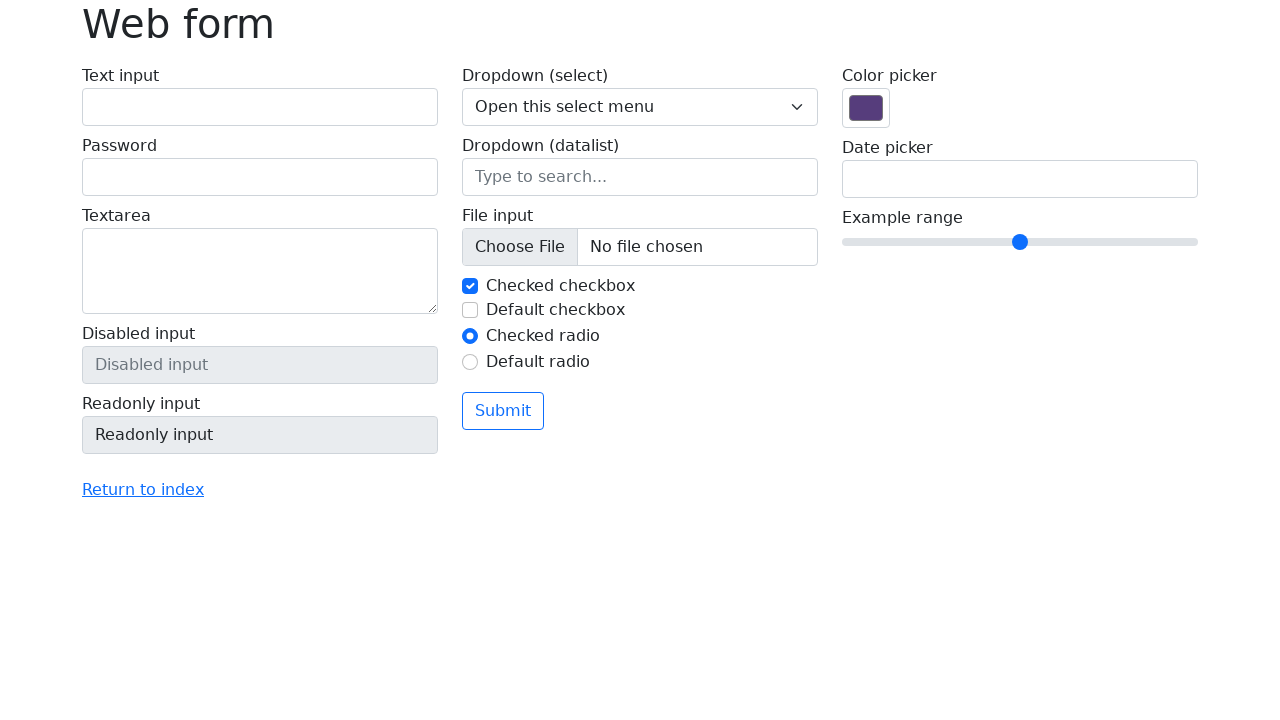

First checkbox was already selected
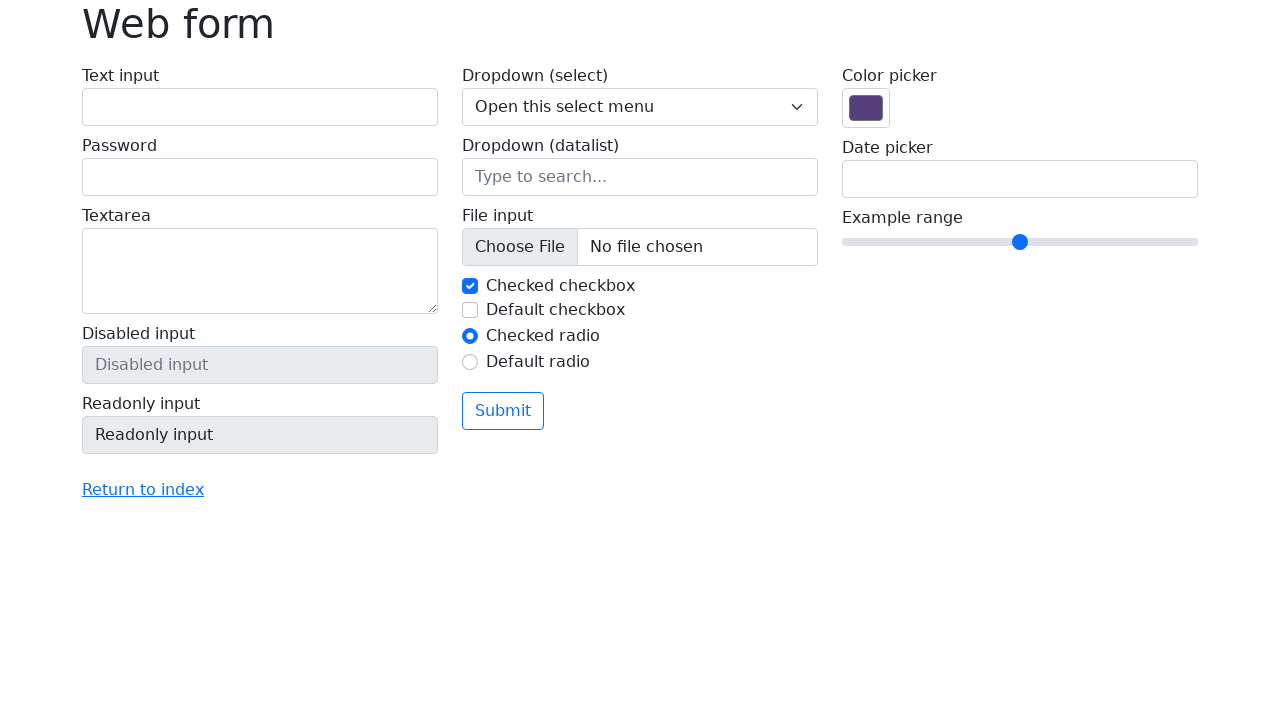

Clicked second checkbox to select it at (470, 310) on #my-check-2
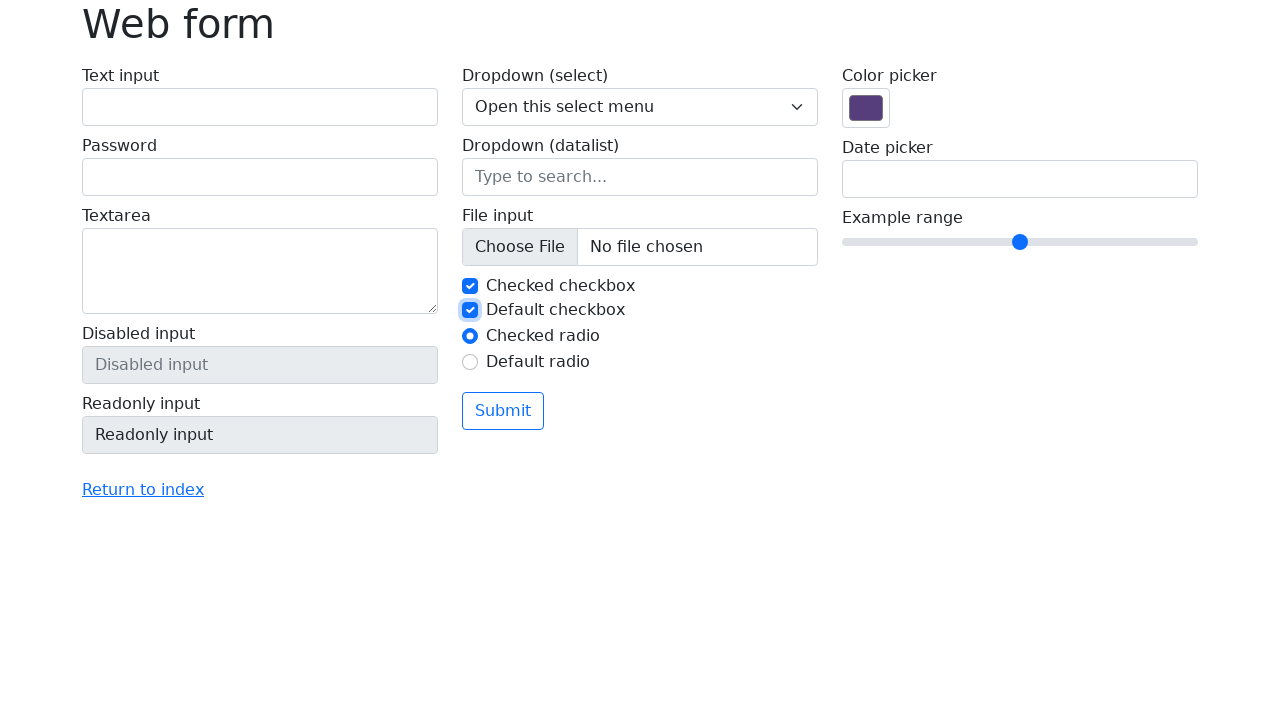

First radio button was already selected
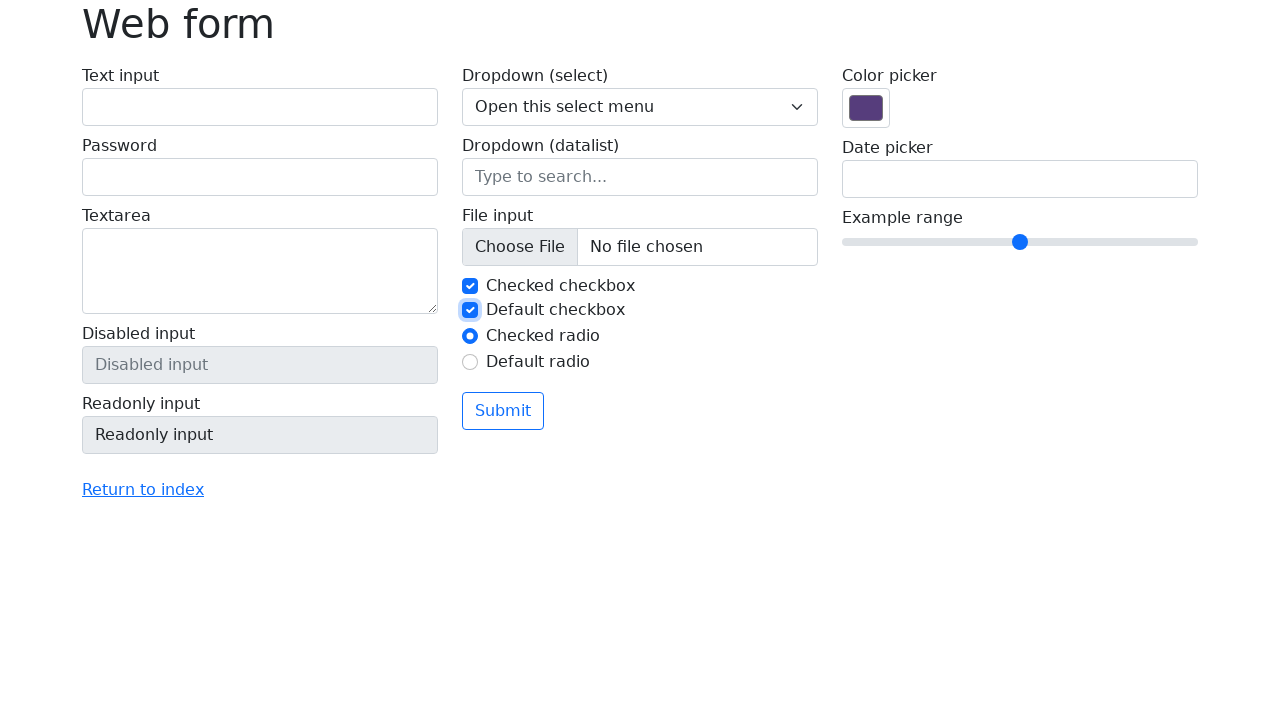

Clicked second radio button to select it at (470, 362) on #my-radio-2
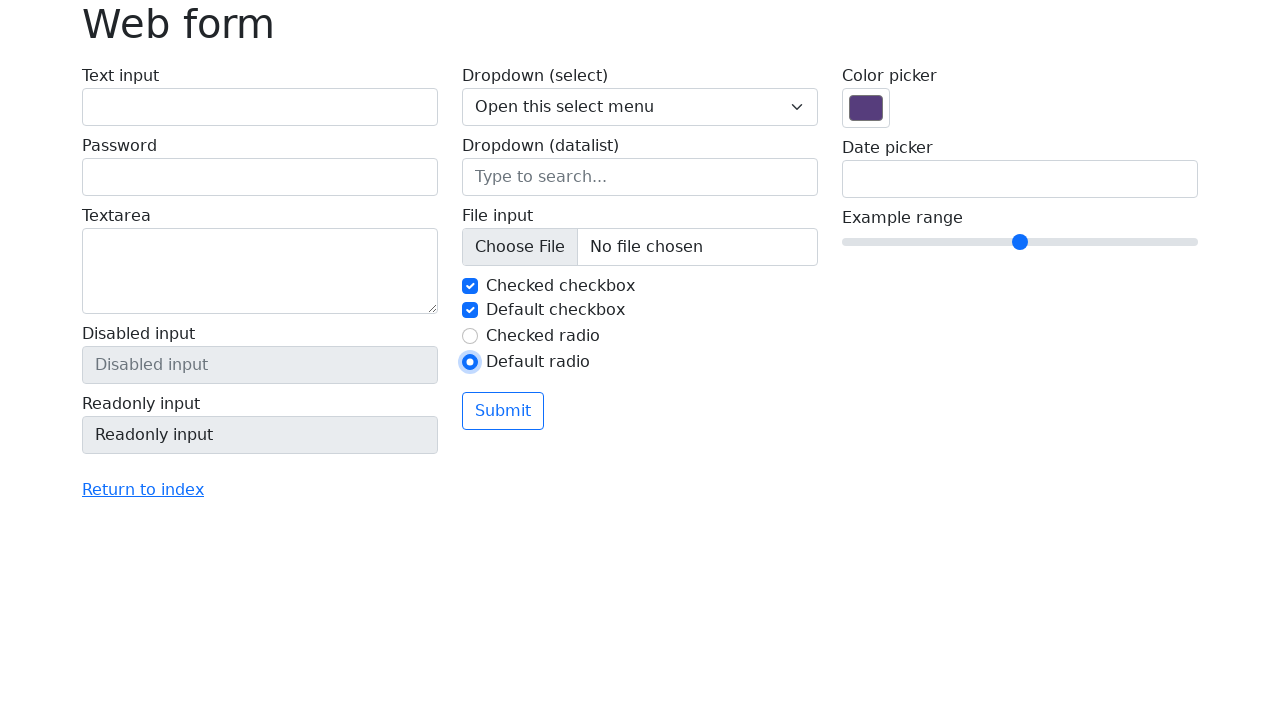

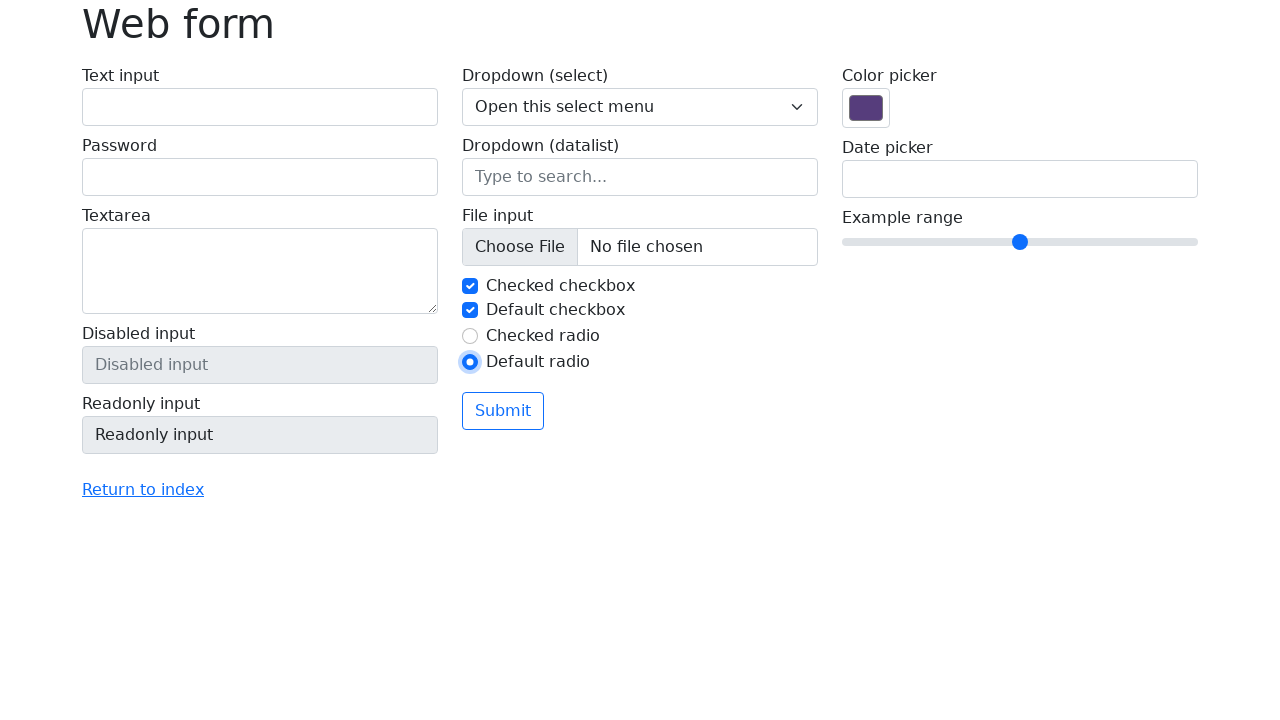